Tests that toggle-all checkbox updates state when individual items are completed or cleared

Starting URL: https://demo.playwright.dev/todomvc

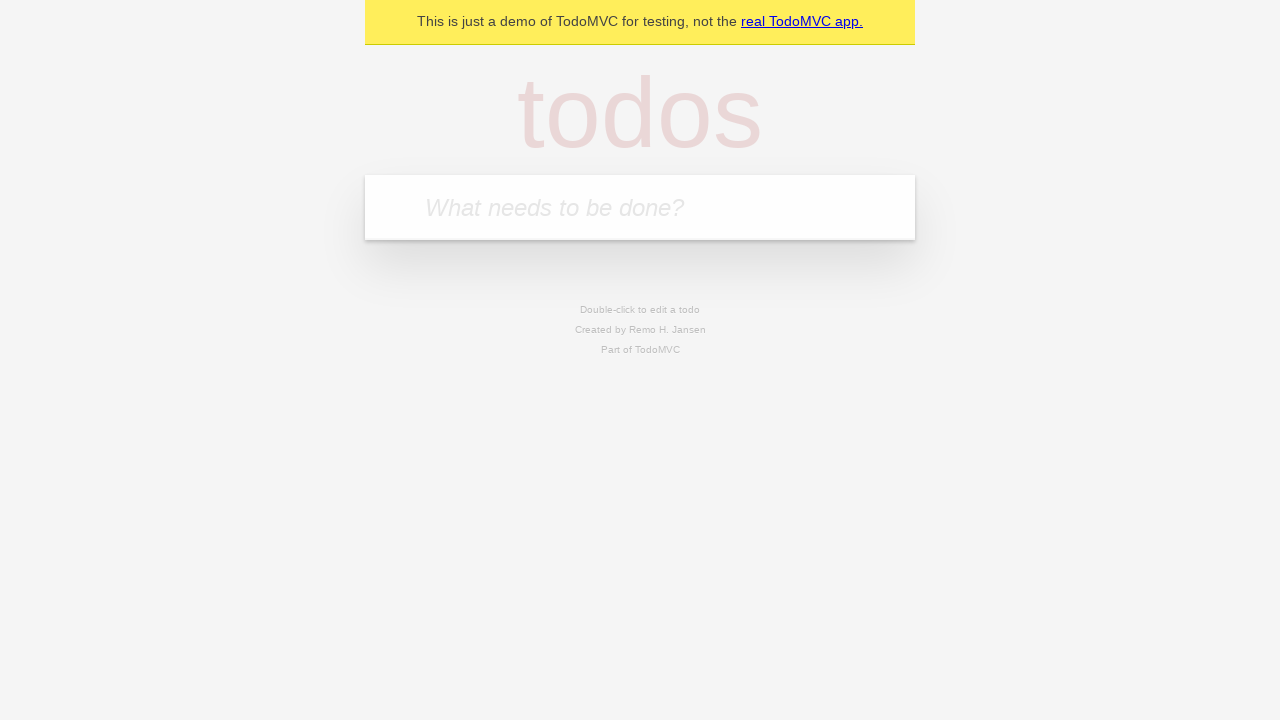

Filled new-todo field with 'buy some cheese' on .new-todo
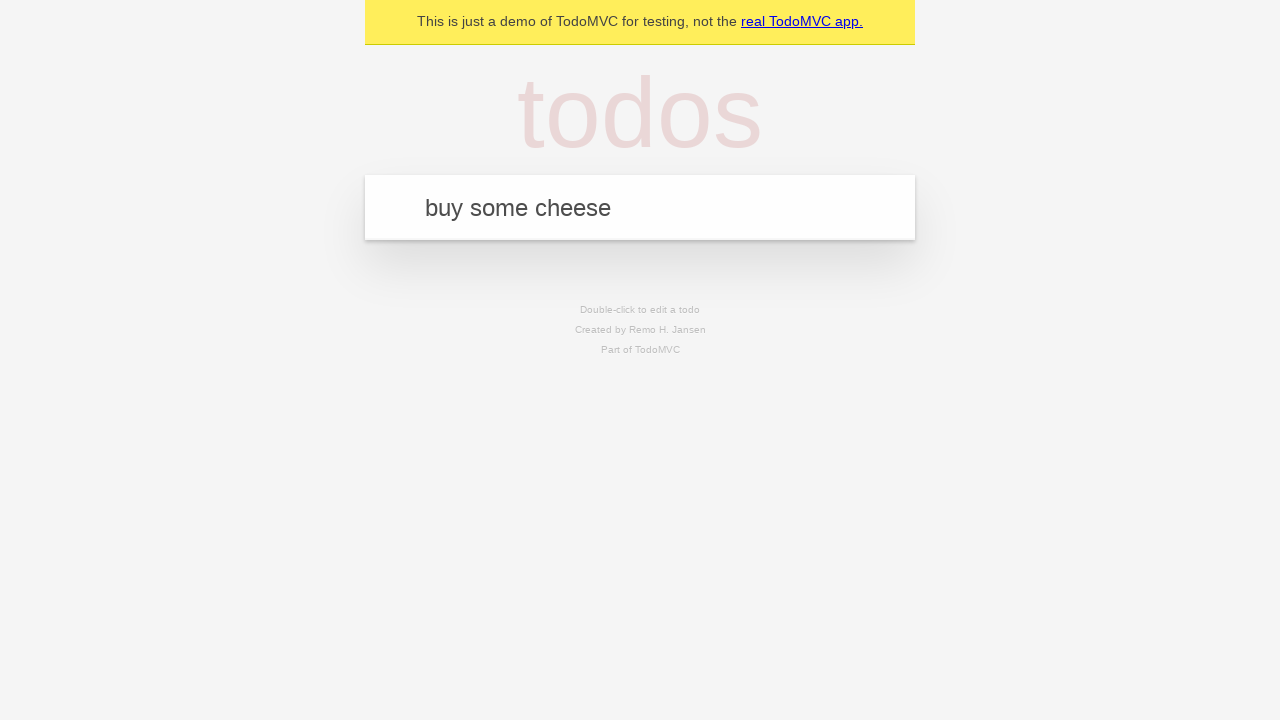

Pressed Enter to create first todo on .new-todo
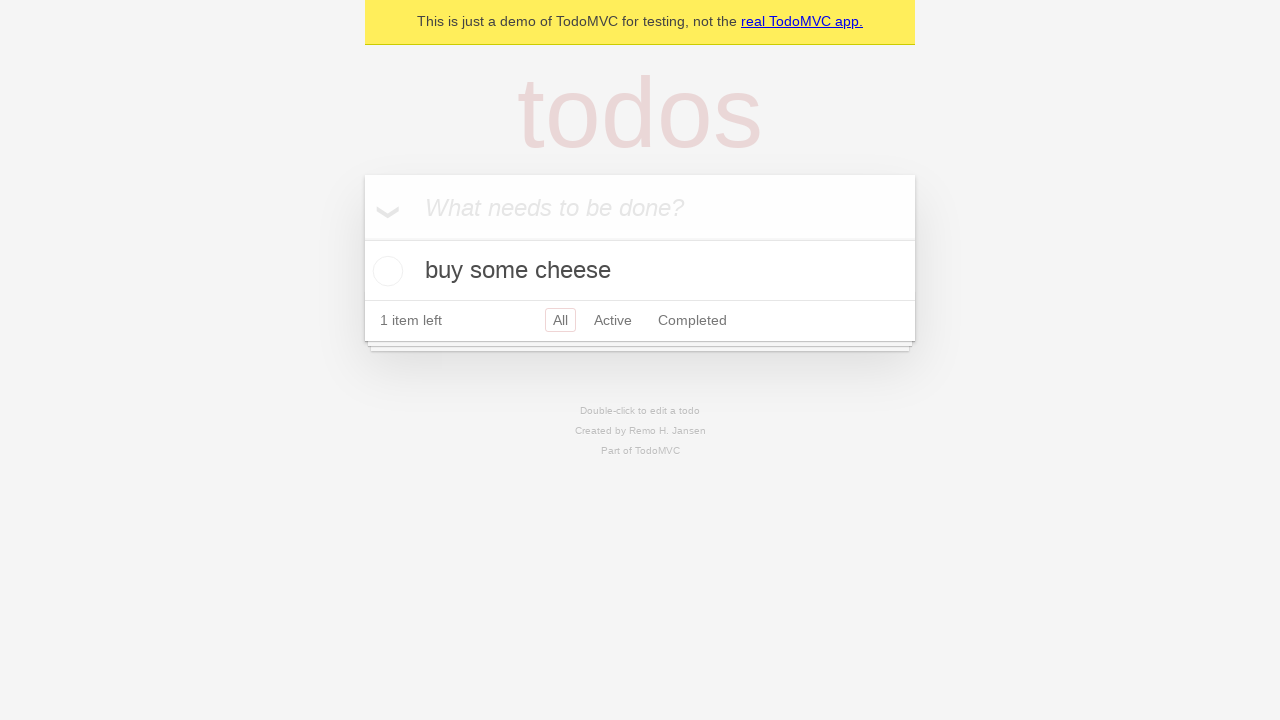

Filled new-todo field with 'feed the cat' on .new-todo
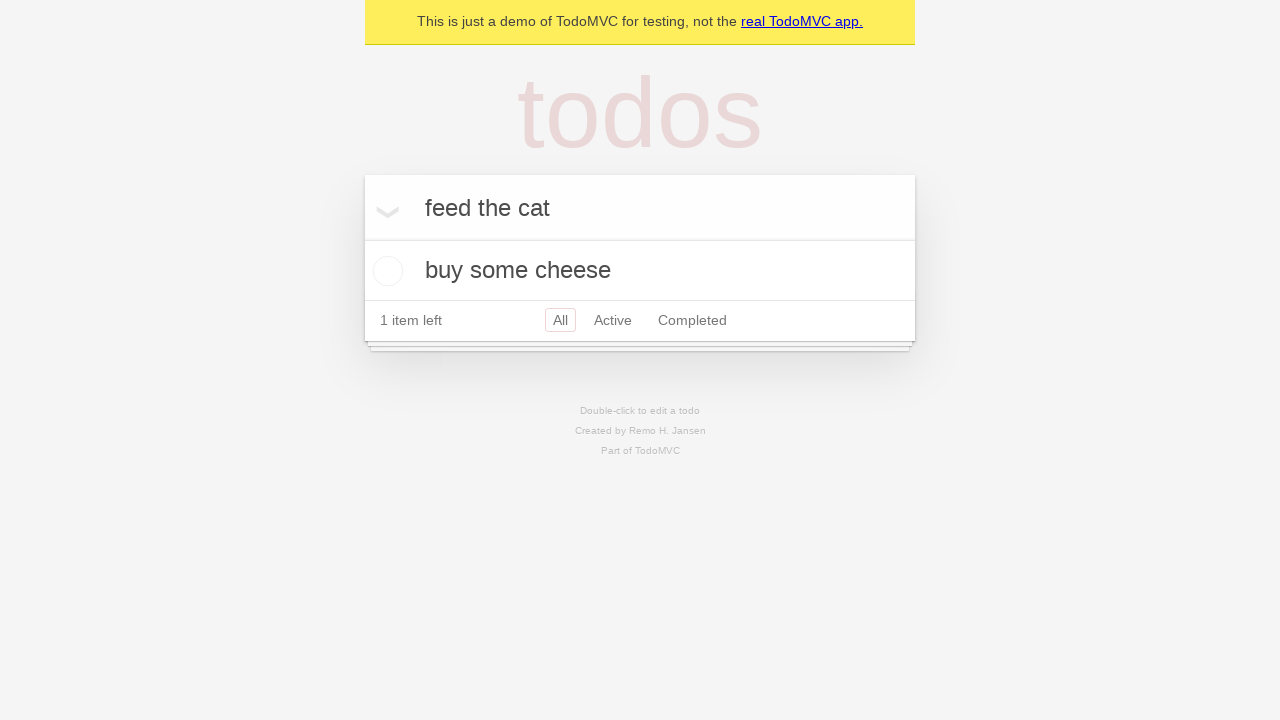

Pressed Enter to create second todo on .new-todo
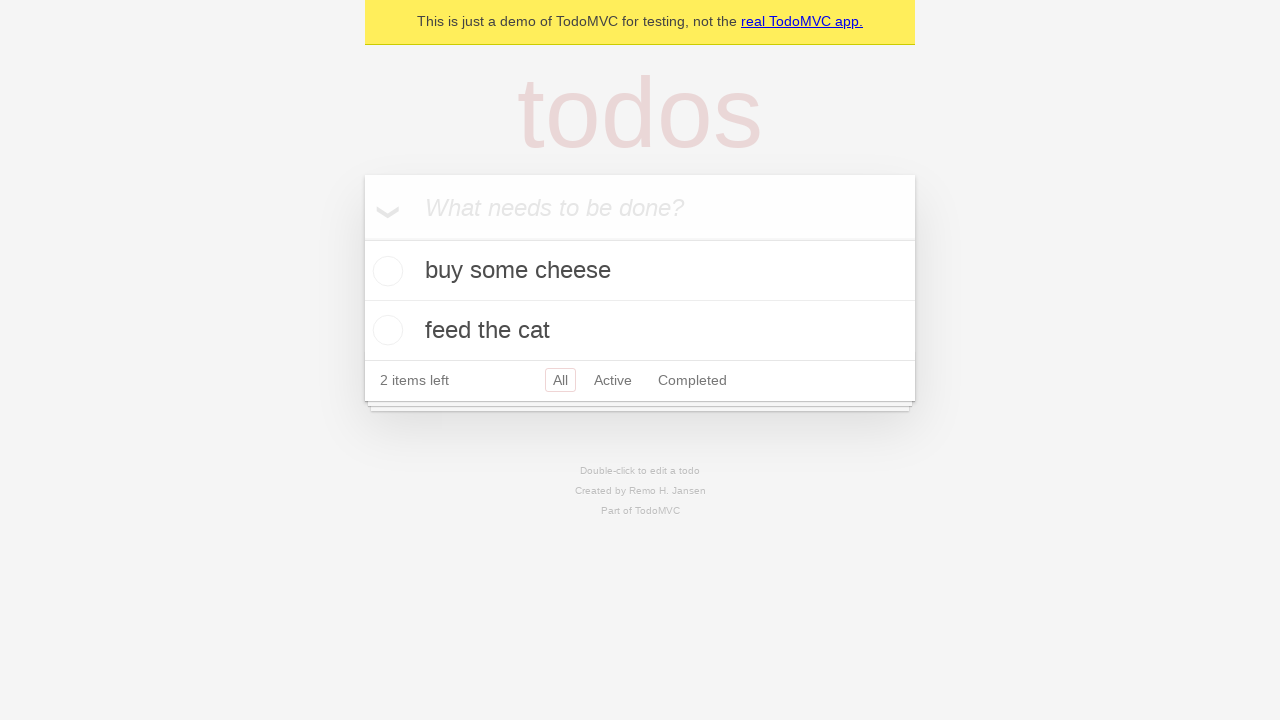

Filled new-todo field with 'book a doctors appointment' on .new-todo
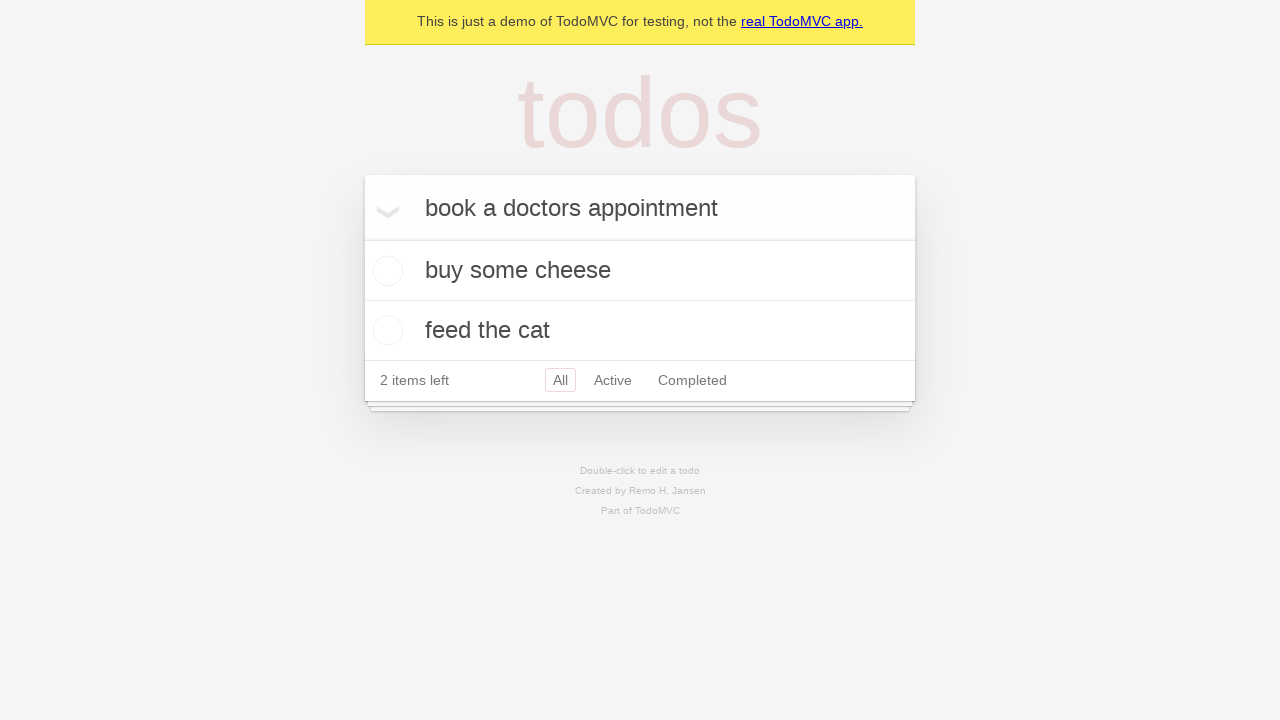

Pressed Enter to create third todo on .new-todo
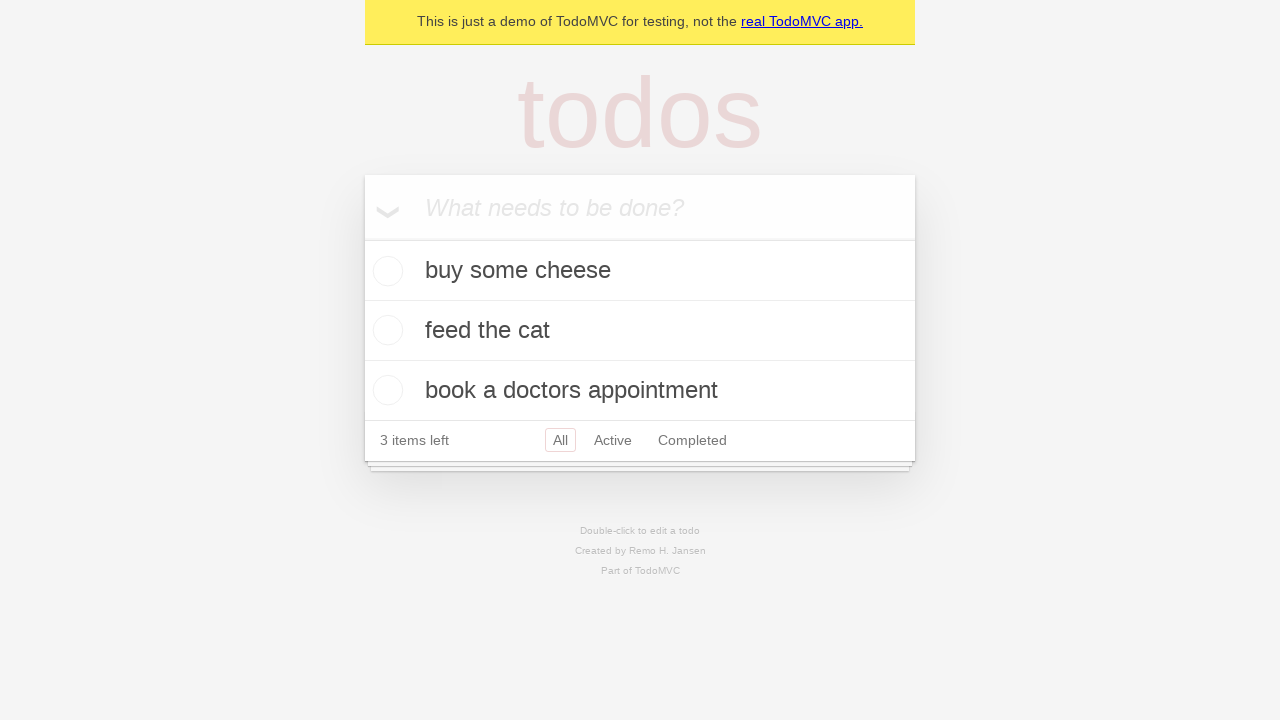

Checked toggle-all checkbox to mark all todos as complete at (362, 238) on .toggle-all
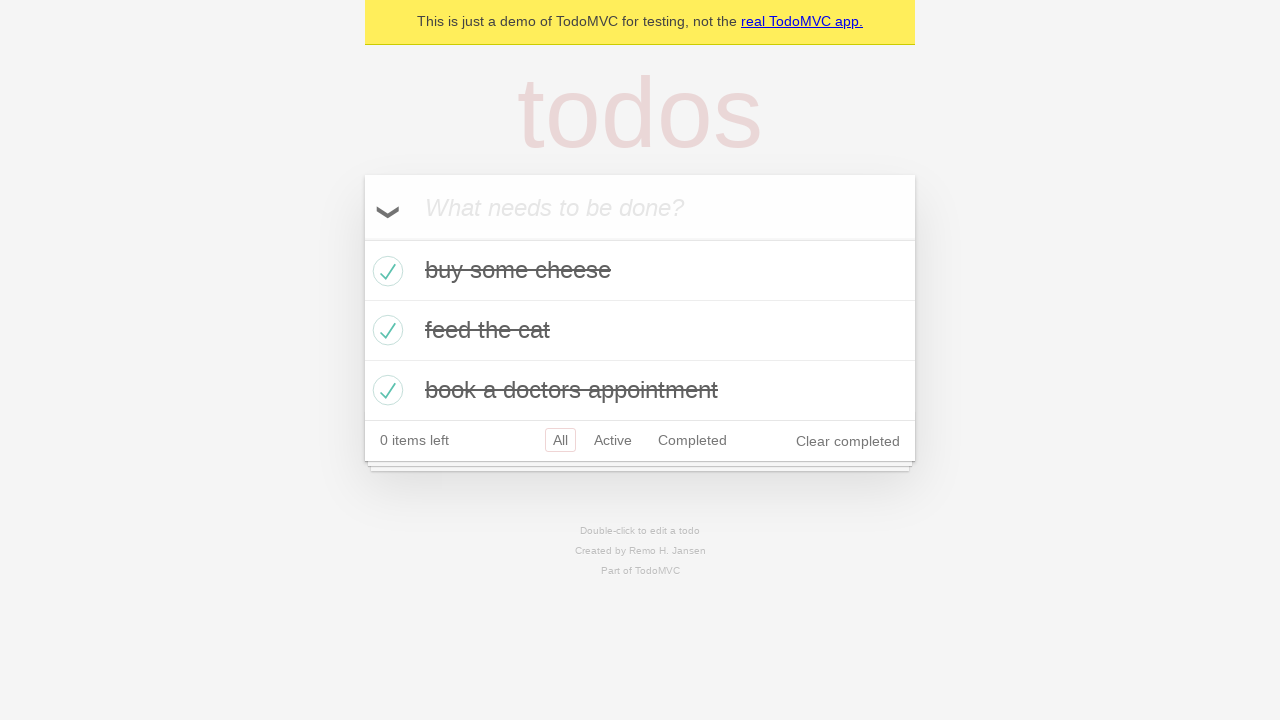

Unchecked the first todo item at (385, 271) on .todo-list li >> nth=0 >> .toggle
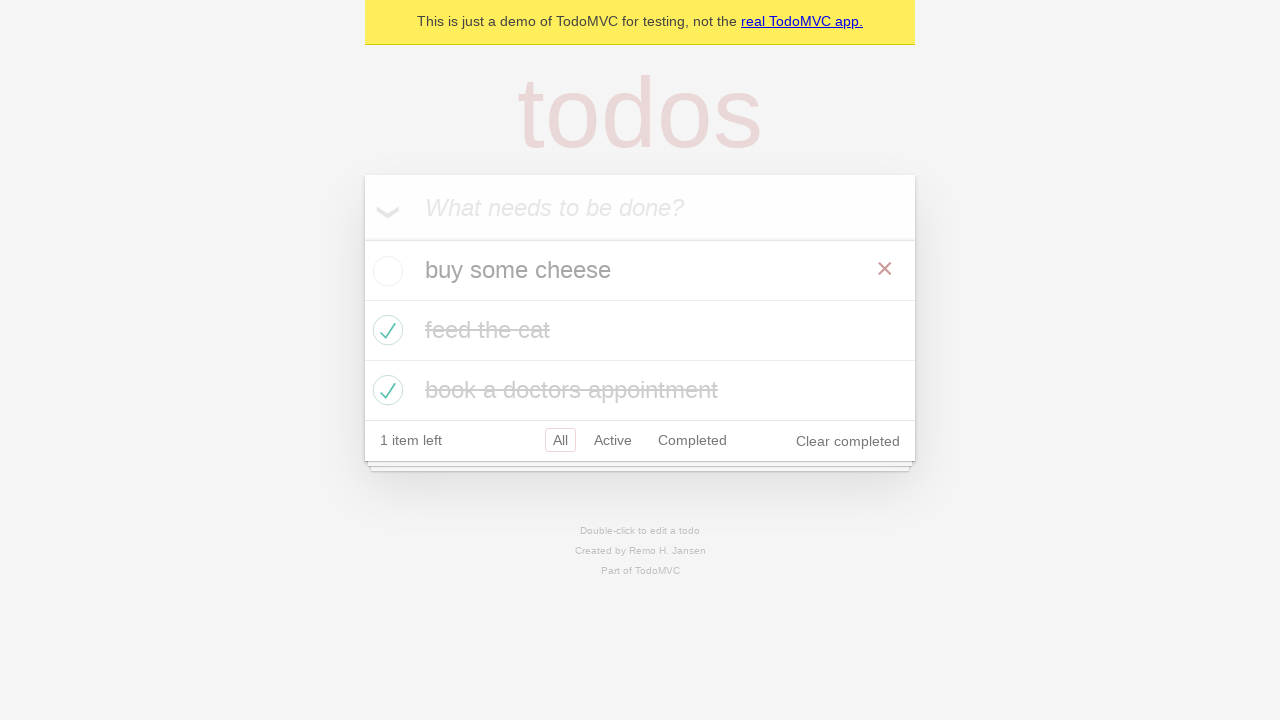

Checked the first todo item again at (385, 271) on .todo-list li >> nth=0 >> .toggle
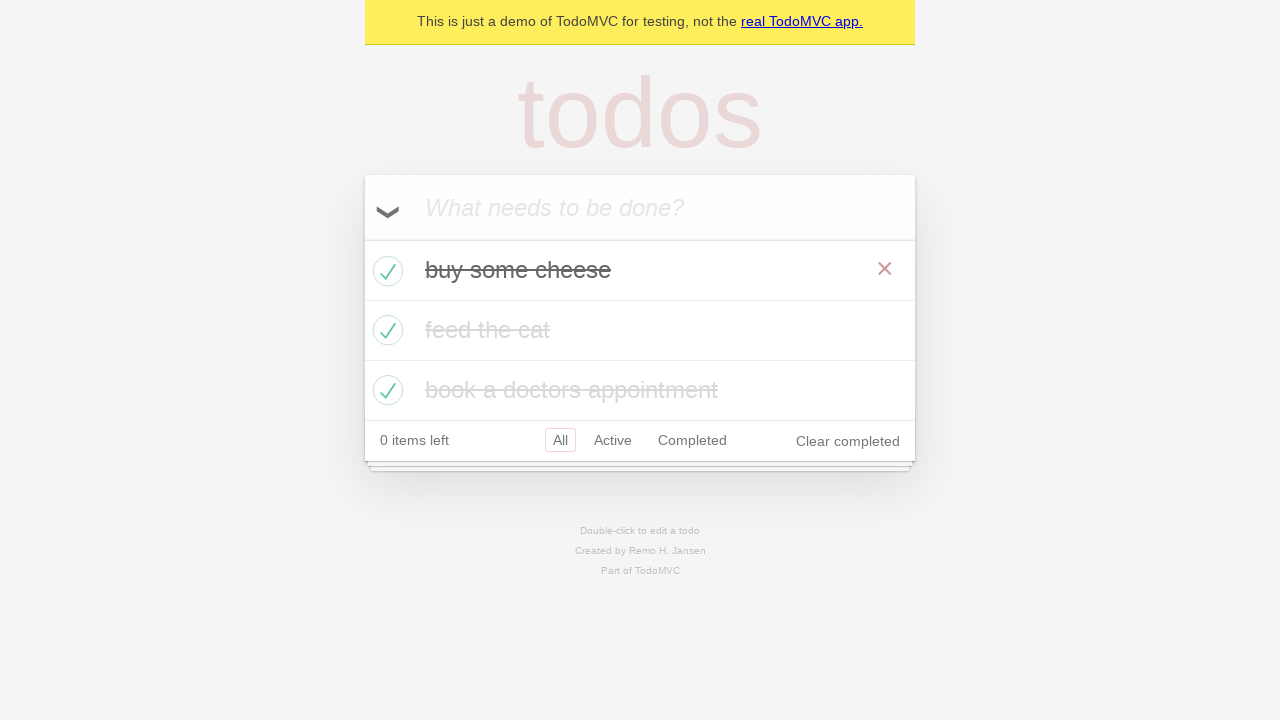

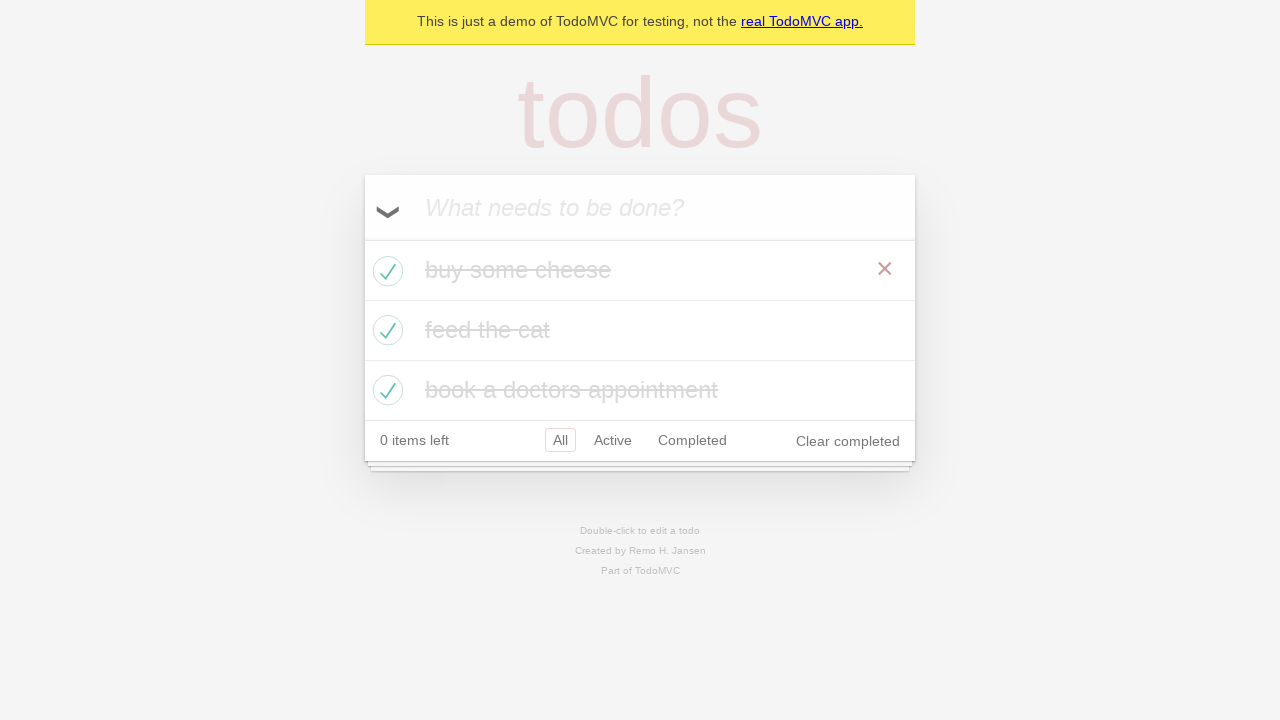